Tests JavaScript alert functionality by triggering a timed alert, reading its text, and accepting it

Starting URL: https://demoqa.com/alerts

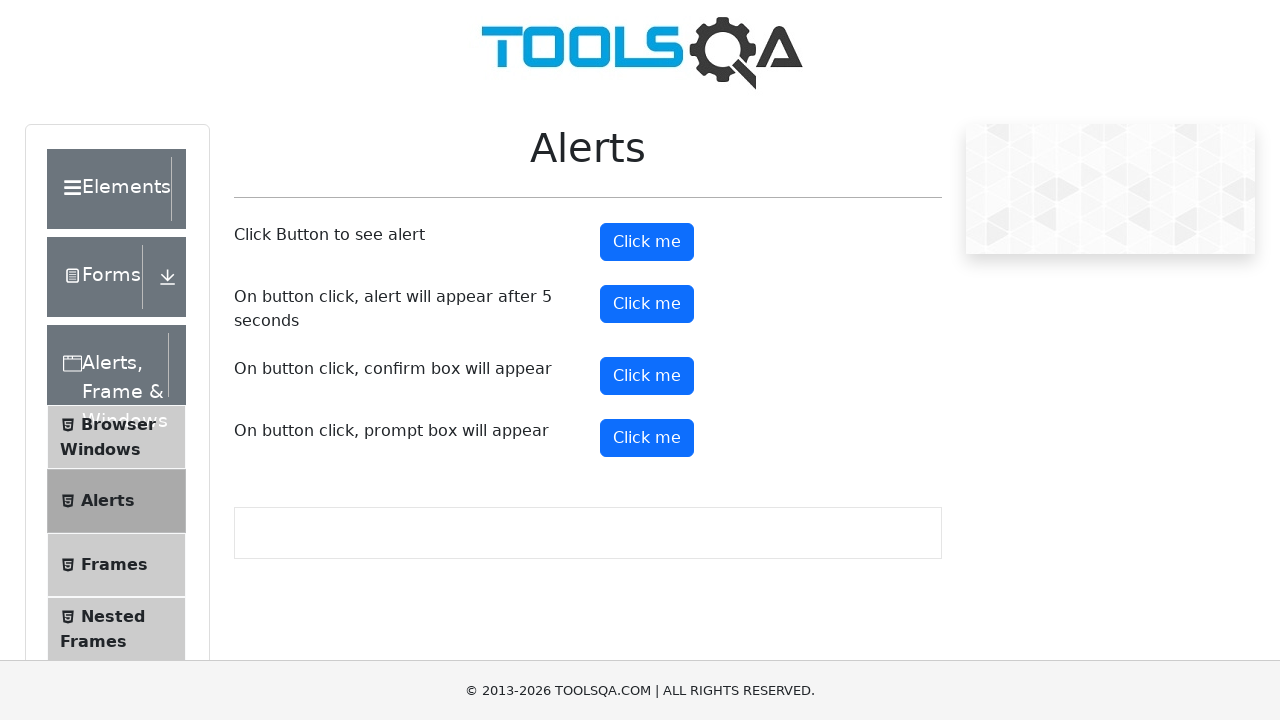

Located page title element
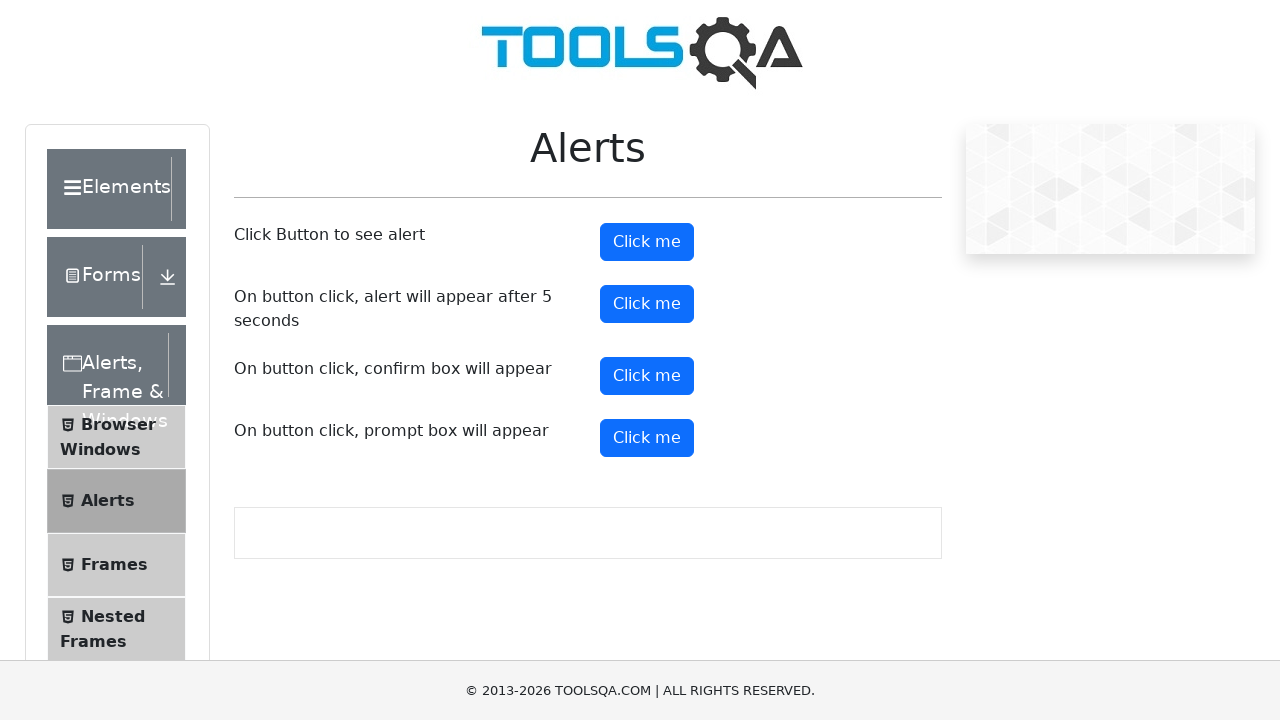

Verified page title is 'Alerts'
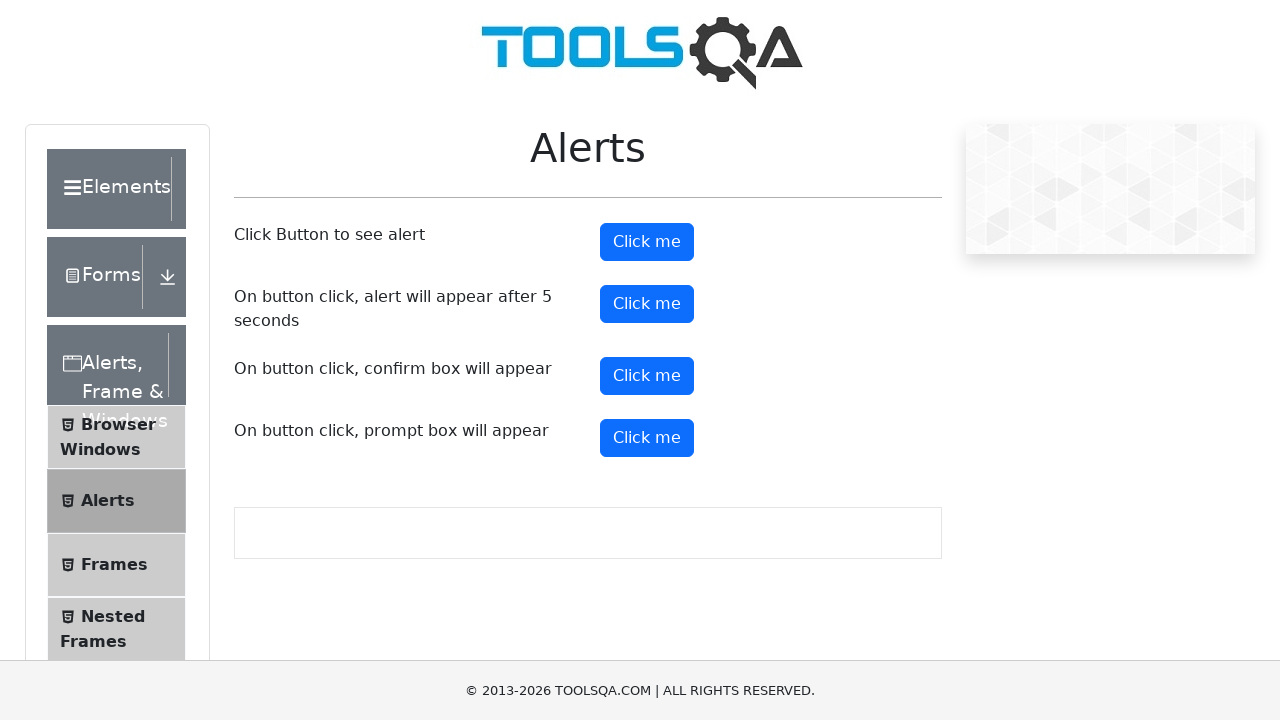

Located timer alert button
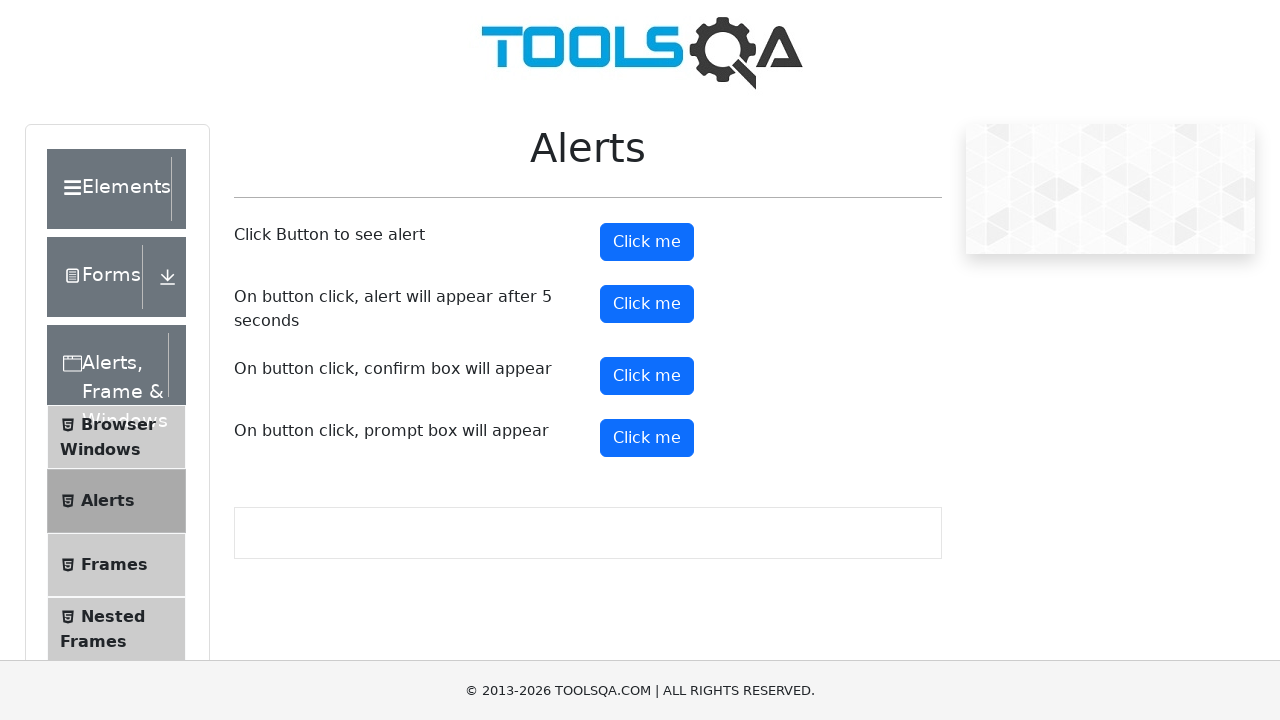

Scrolled timer alert button into view
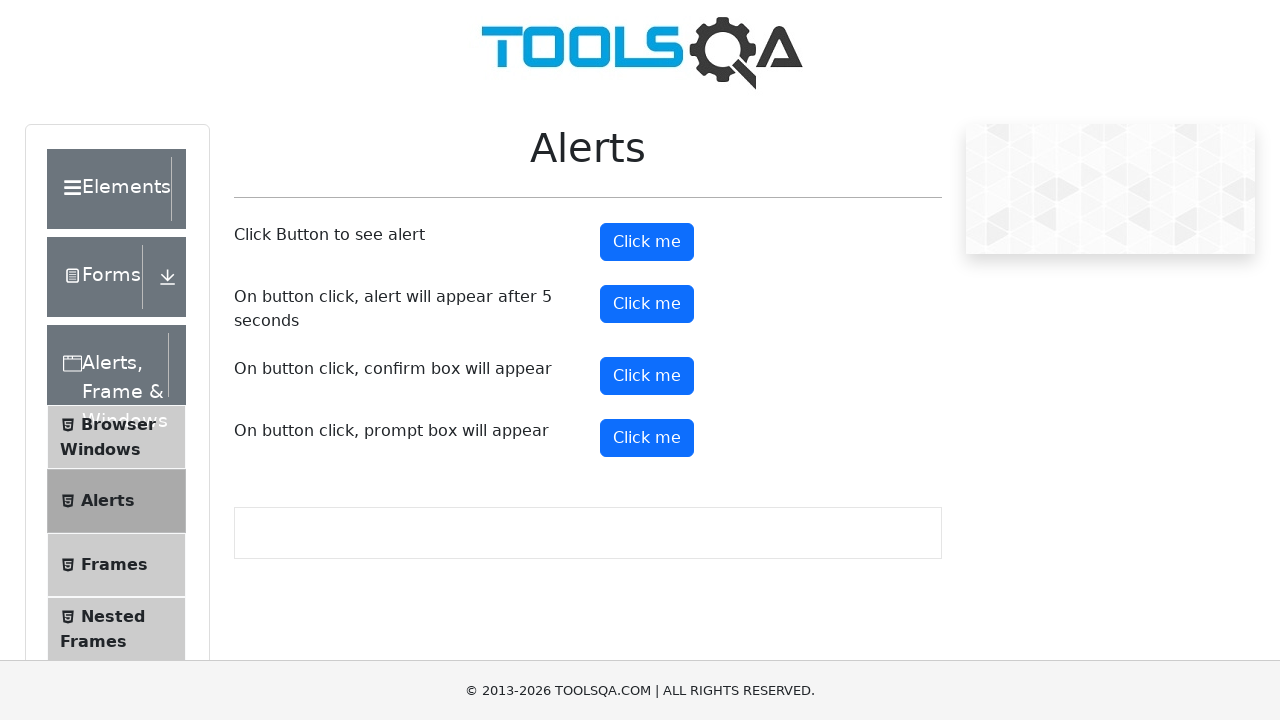

Printed button text content
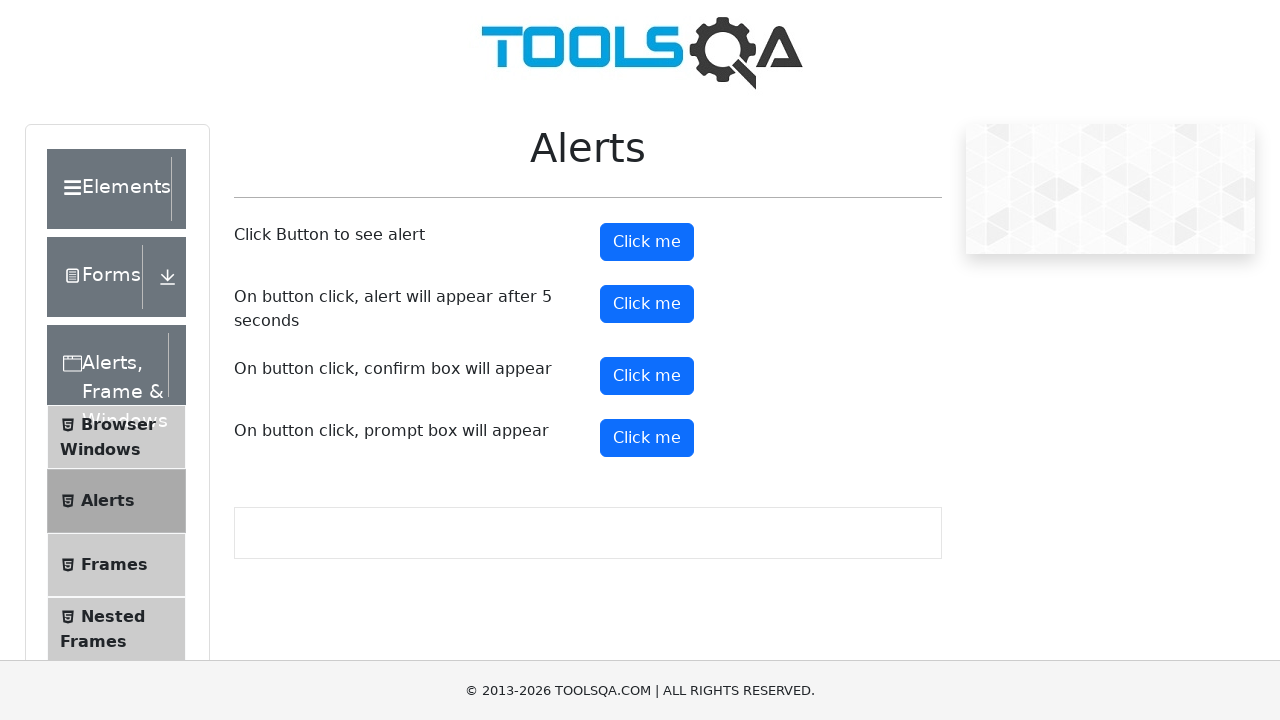

Set up dialog handler to accept alerts
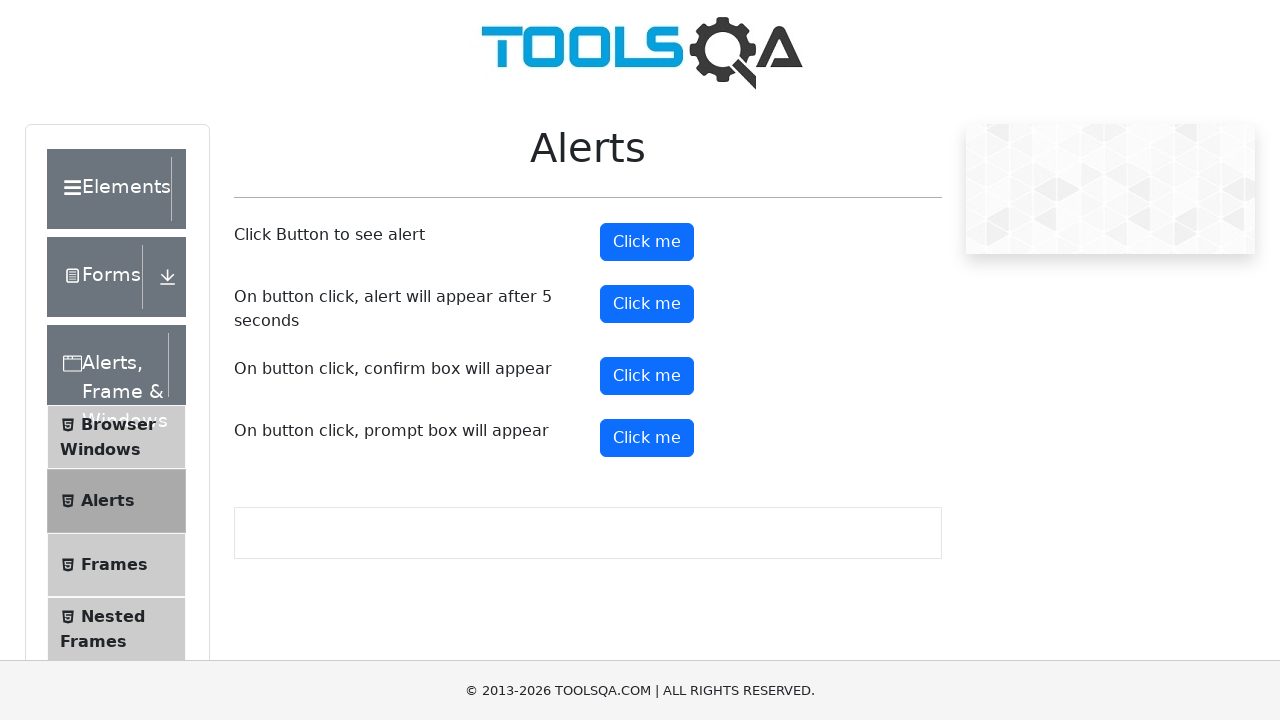

Clicked timer alert button to trigger timed alert at (647, 304) on #timerAlertButton
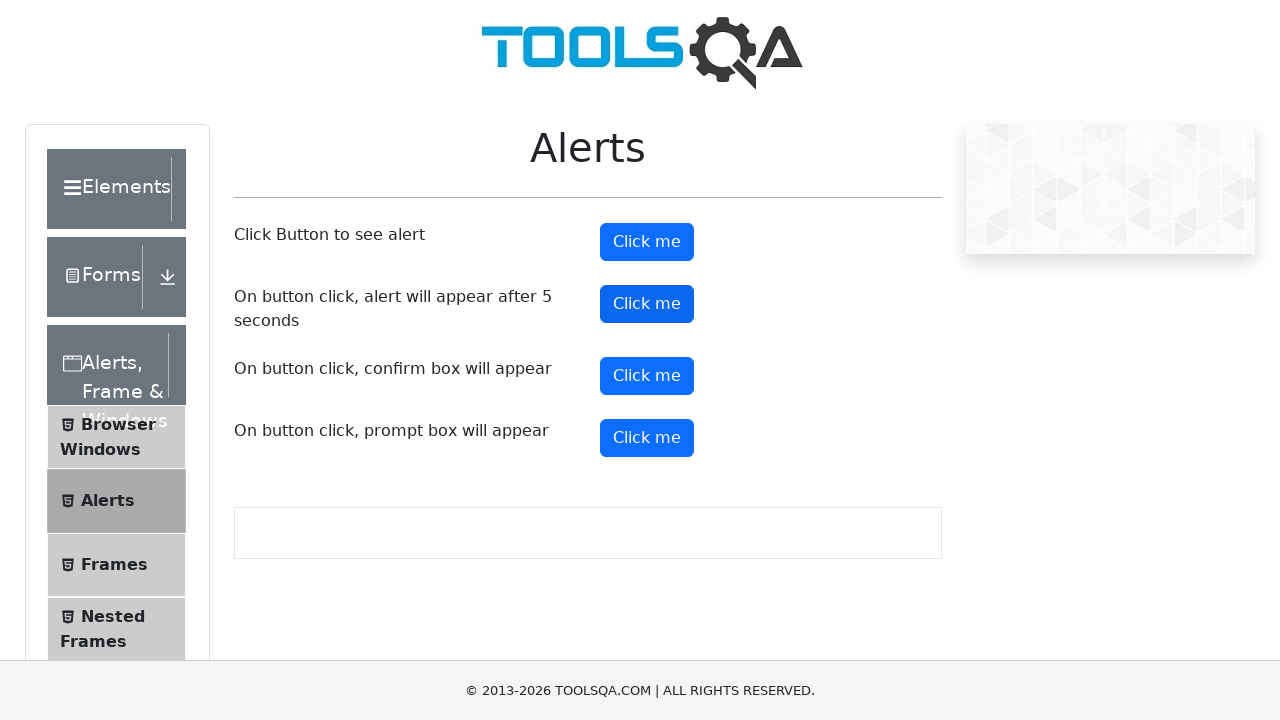

Waited 6 seconds for timed alert to appear and be accepted
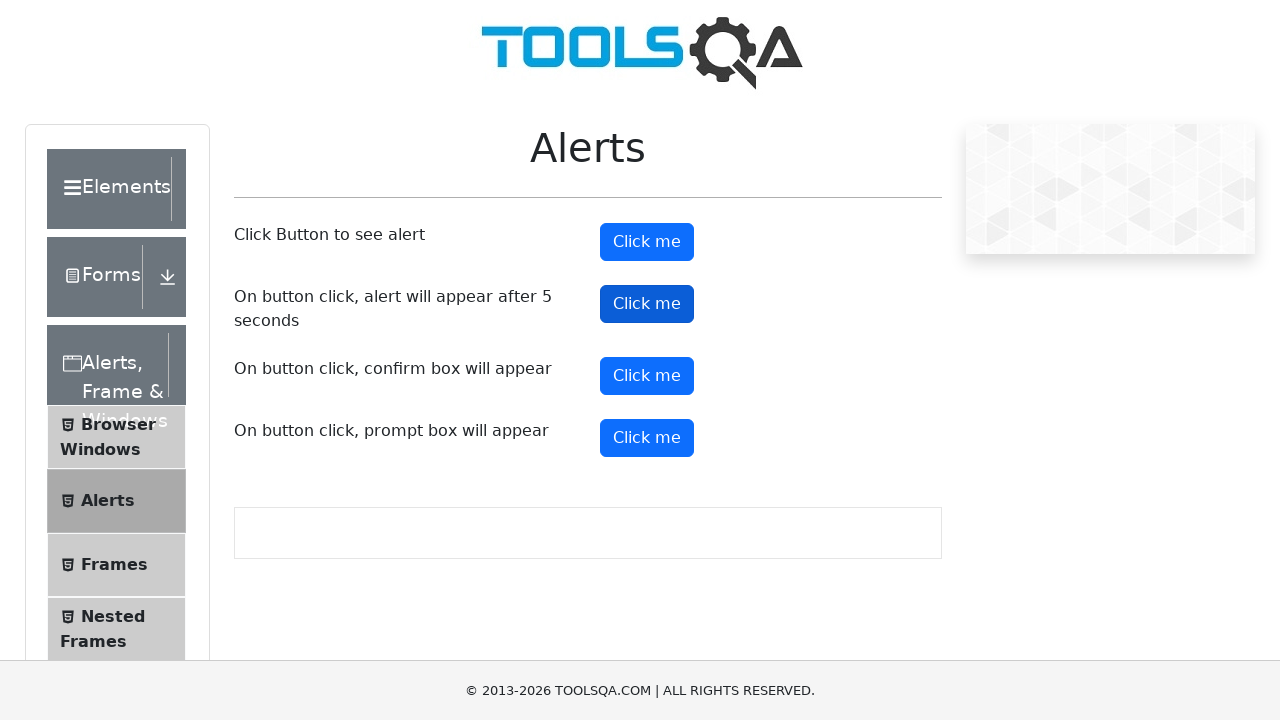

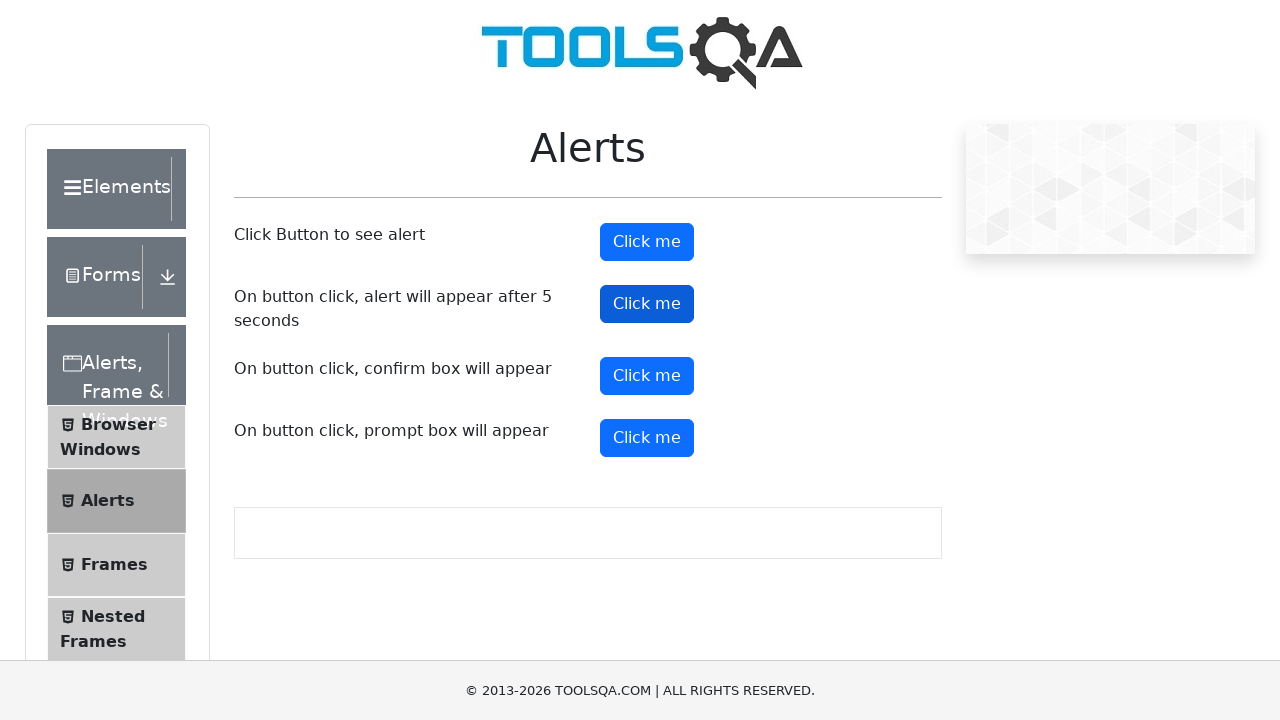